Navigates to login page and verifies the email input field type

Starting URL: https://vue-demo.daniel-avellaneda.com

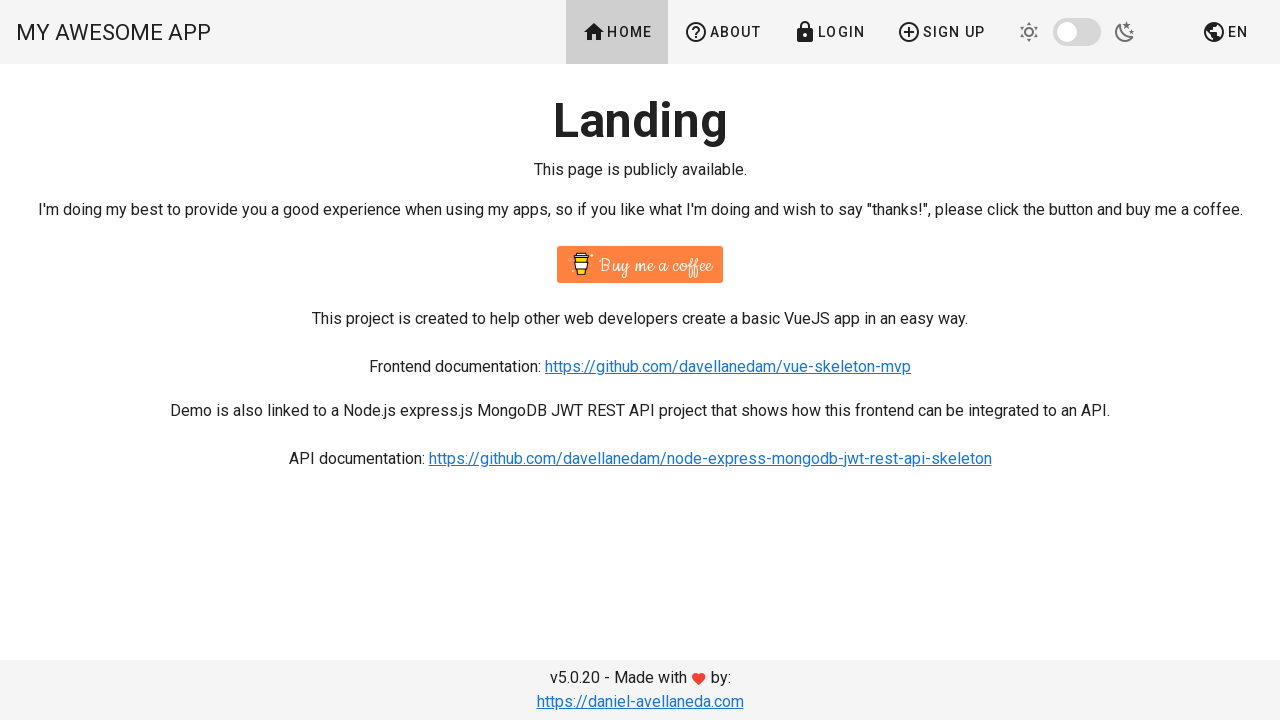

Navigated to Vue demo login page
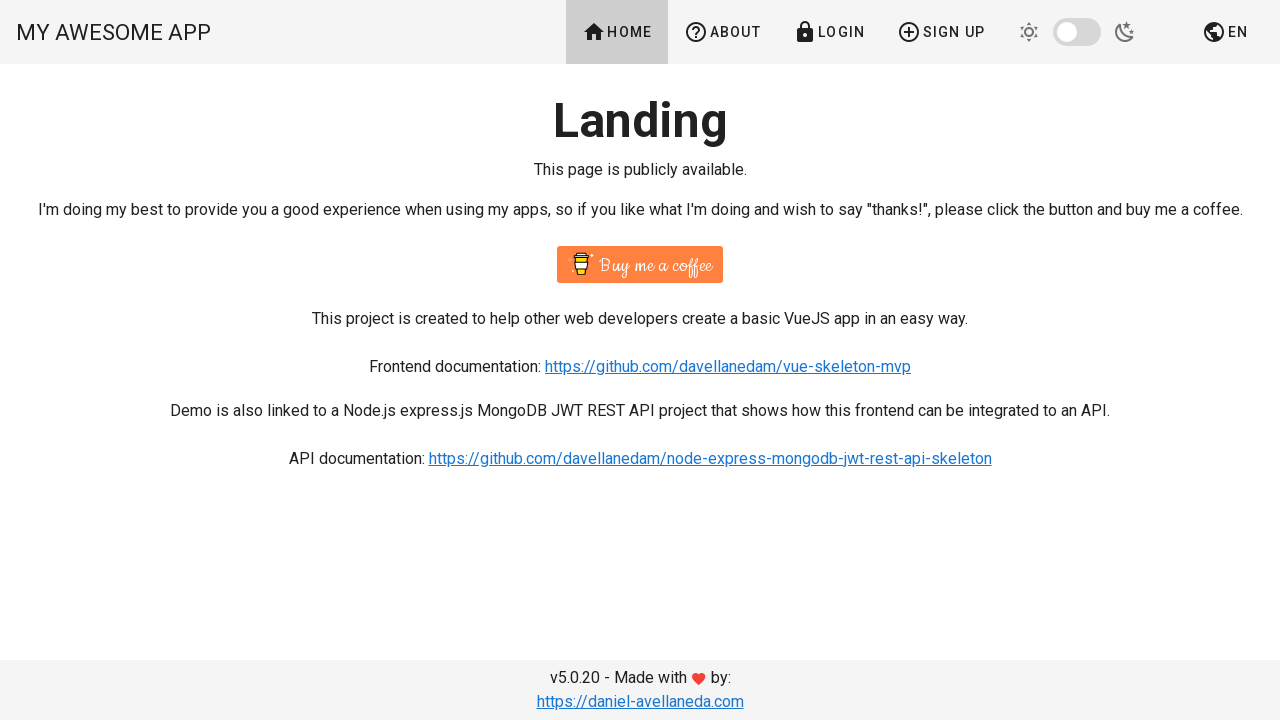

Clicked Login link to navigate to login page at (829, 32) on text=Login
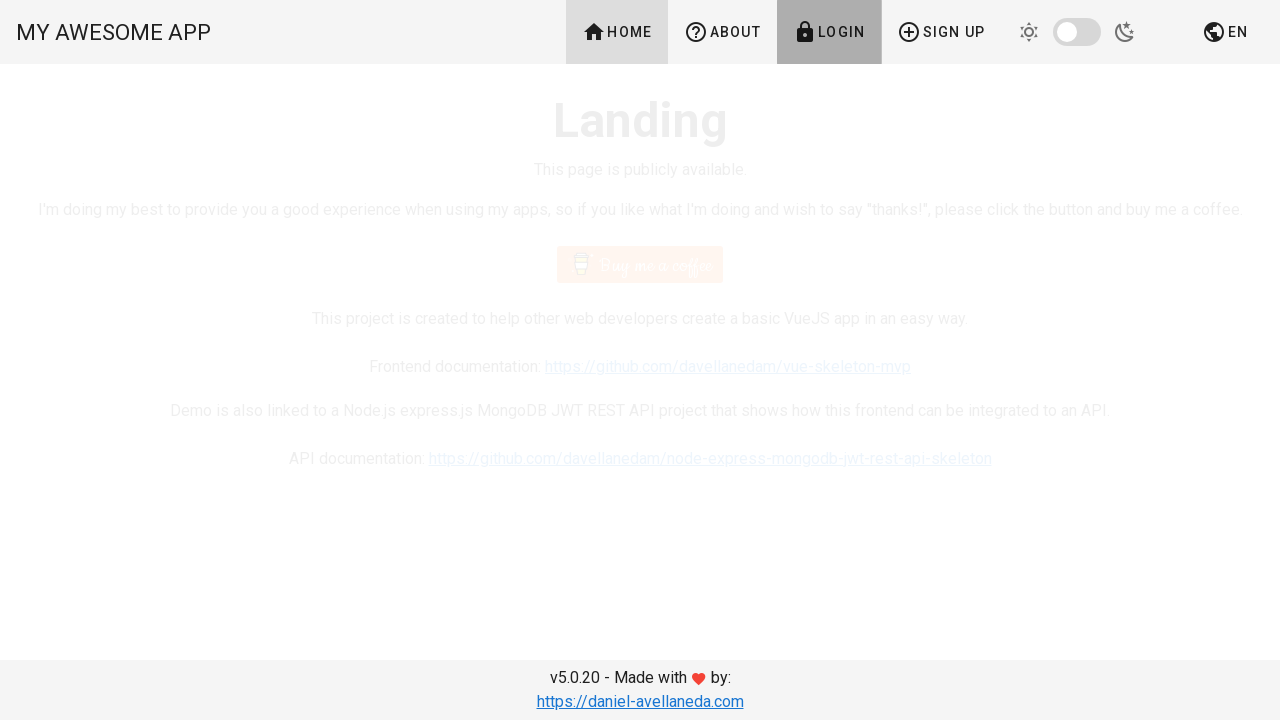

Located email input field
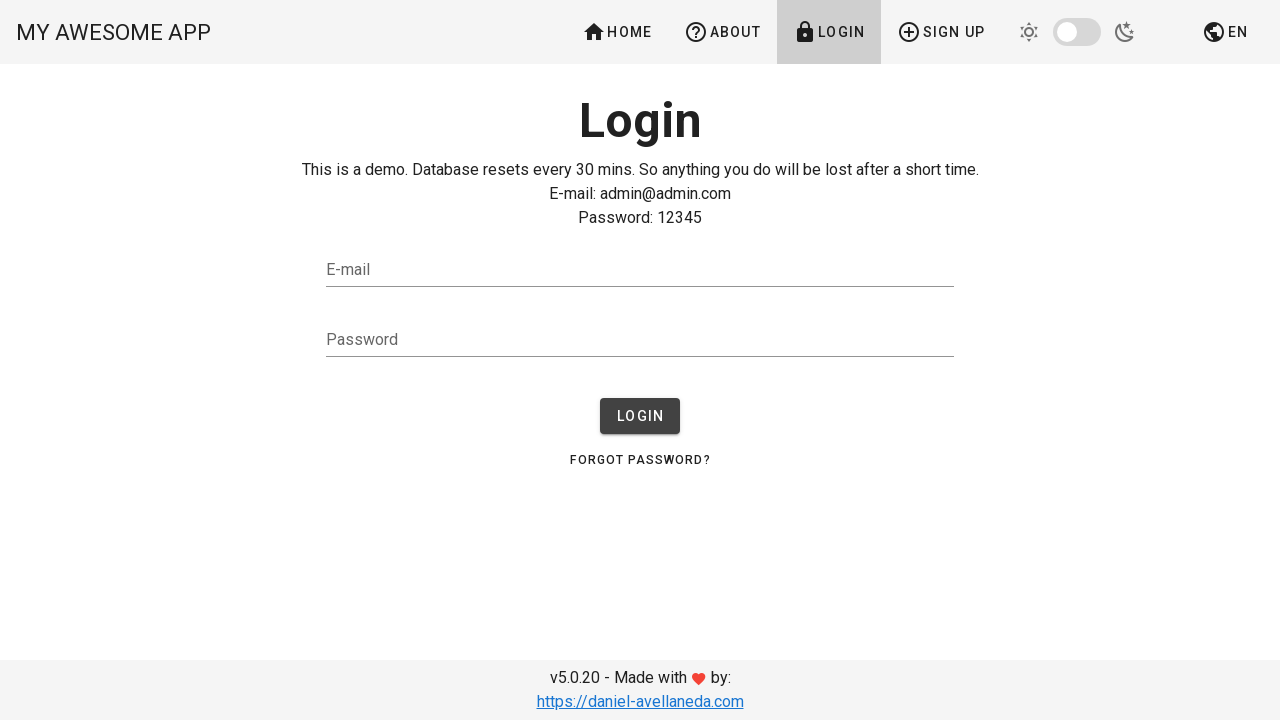

Verified email input field has type='email' attribute
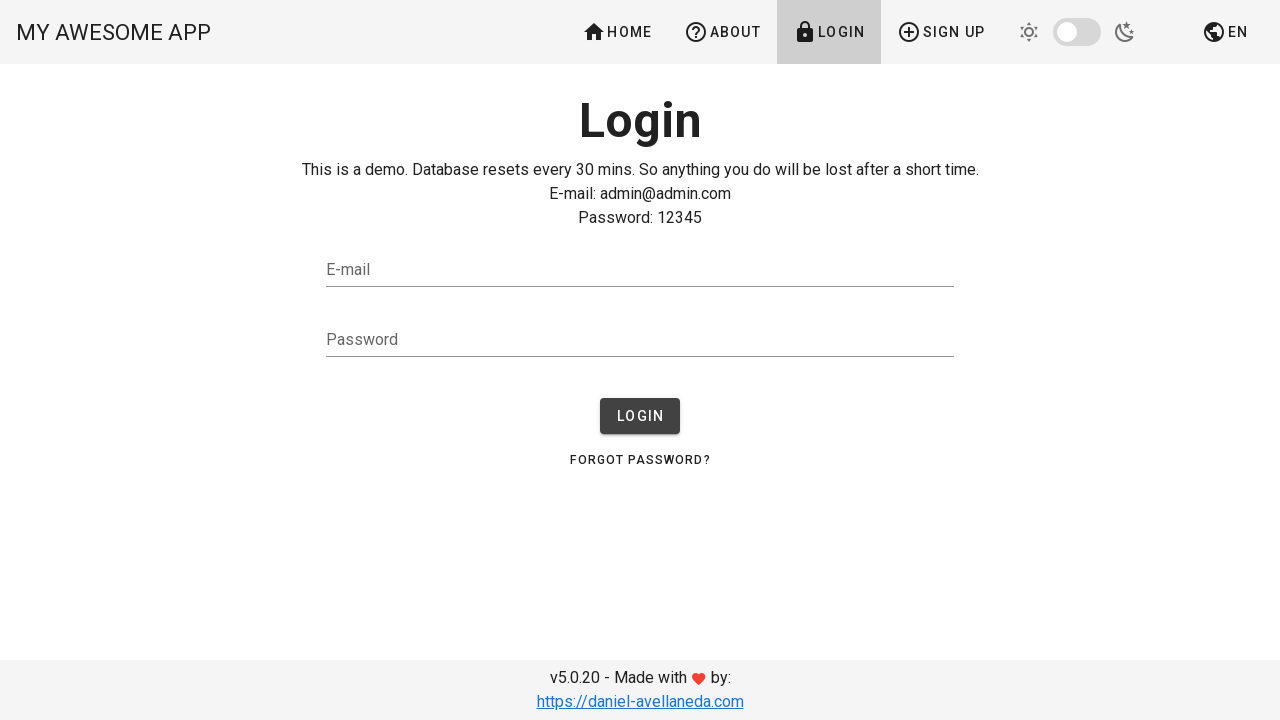

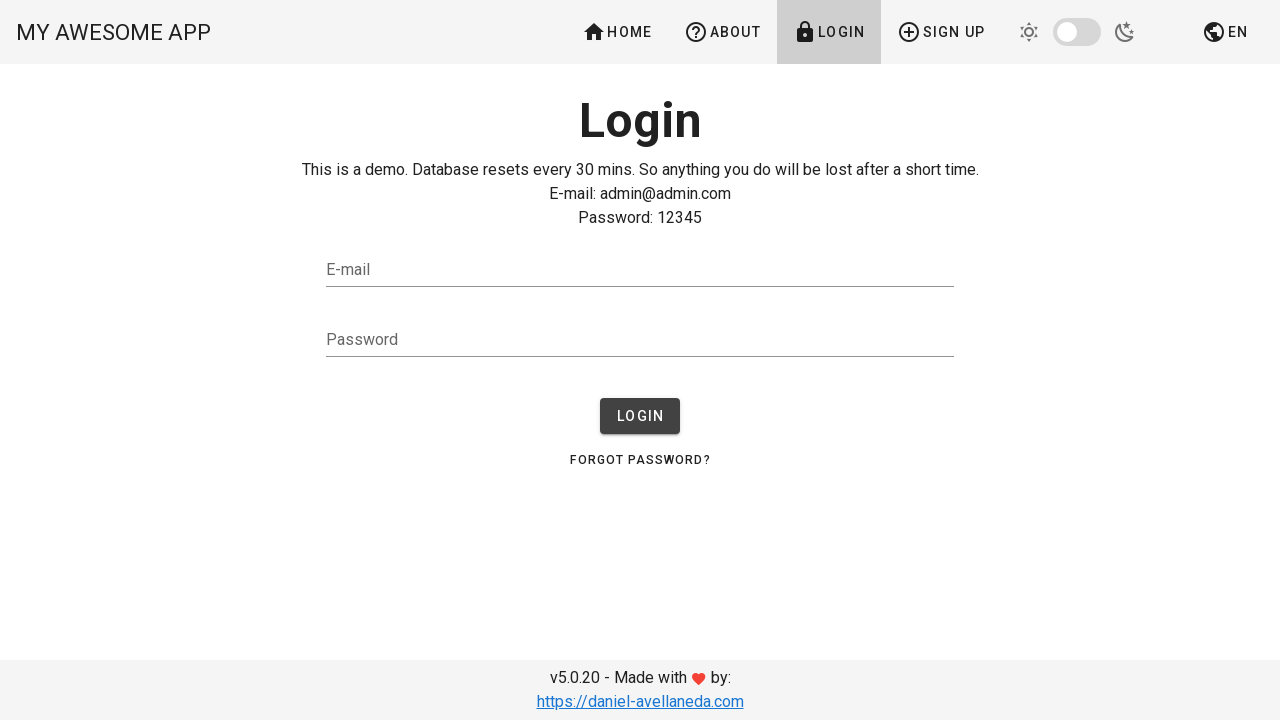